Tests that clicking the "Completed" filter button shows only completed todos

Starting URL: https://todomvc.com/examples/typescript-angular/#/

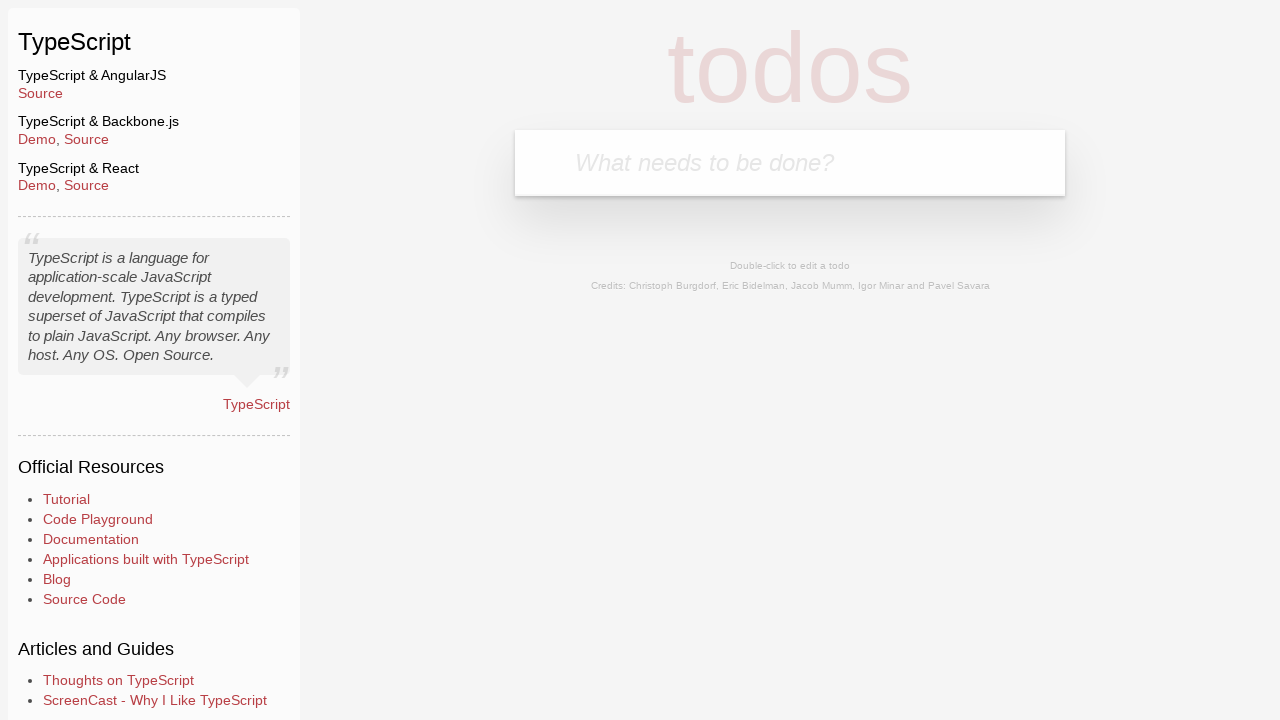

Filled new todo input with 'Example1' on .new-todo
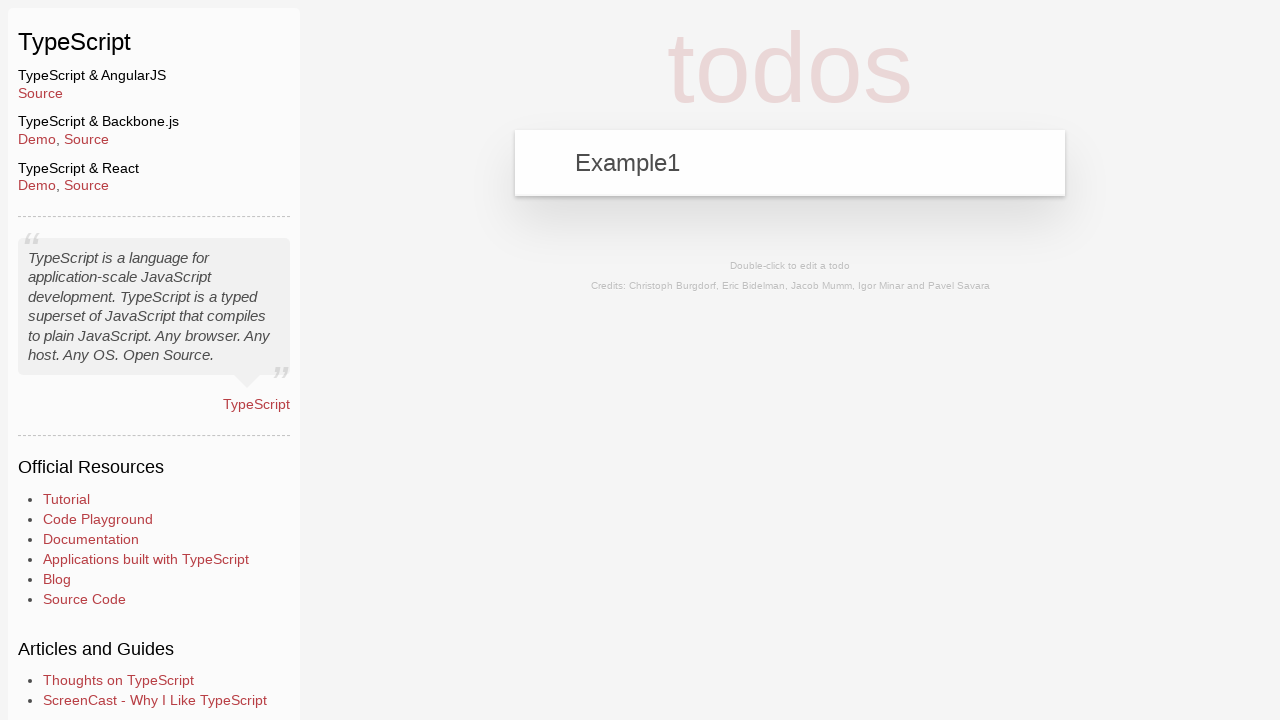

Pressed Enter to add first todo on .new-todo
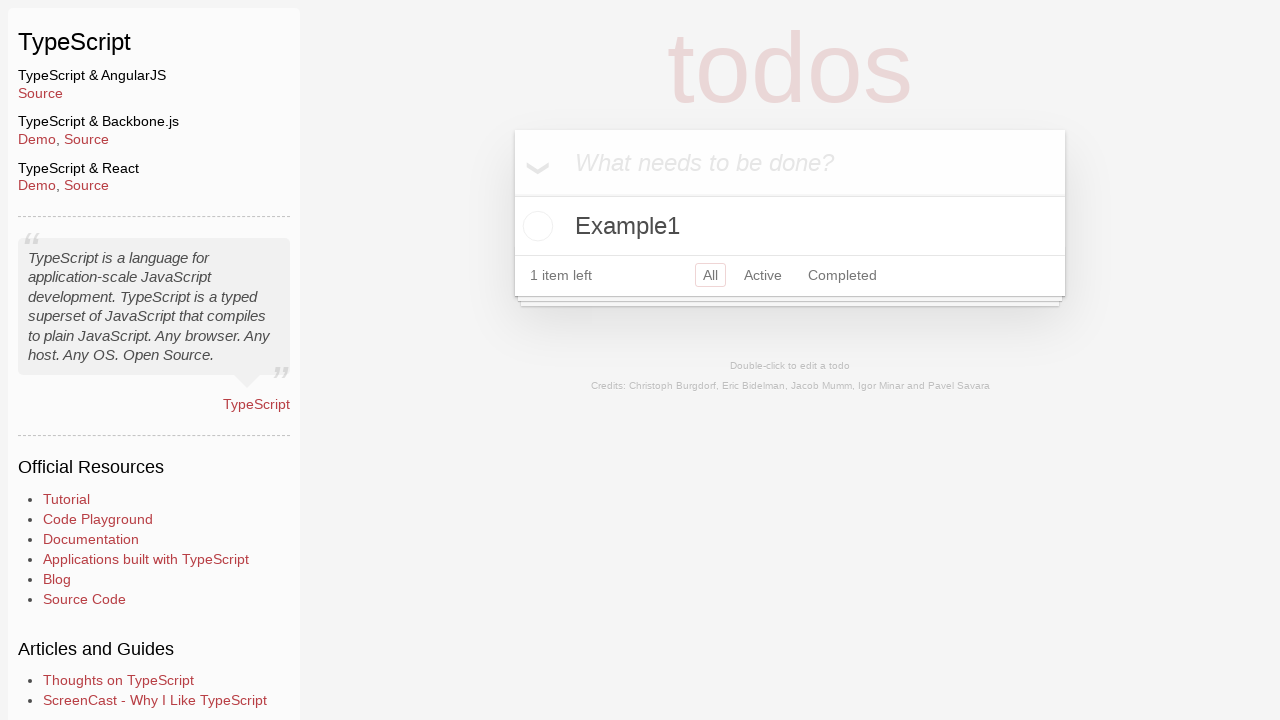

Filled new todo input with 'Example2' on .new-todo
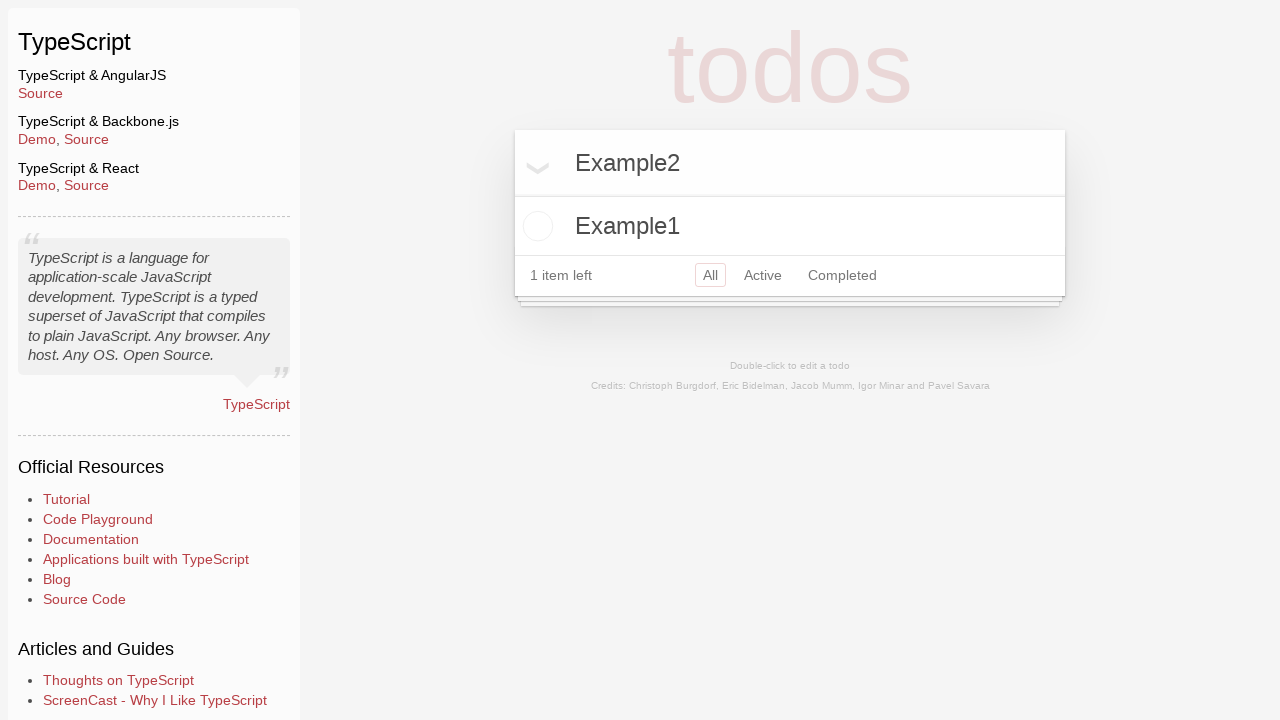

Pressed Enter to add second todo on .new-todo
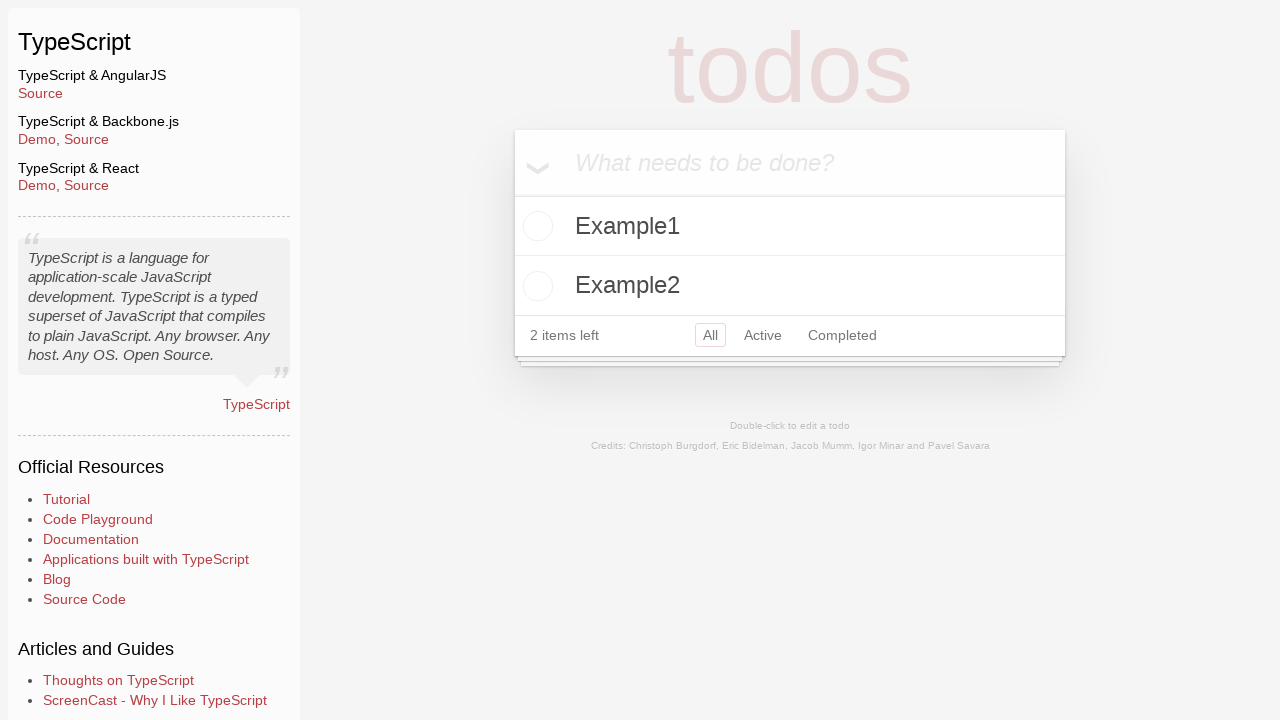

Clicked toggle checkbox to mark Example2 as completed at (535, 286) on text=Example2 >> xpath=../.. >> input.toggle
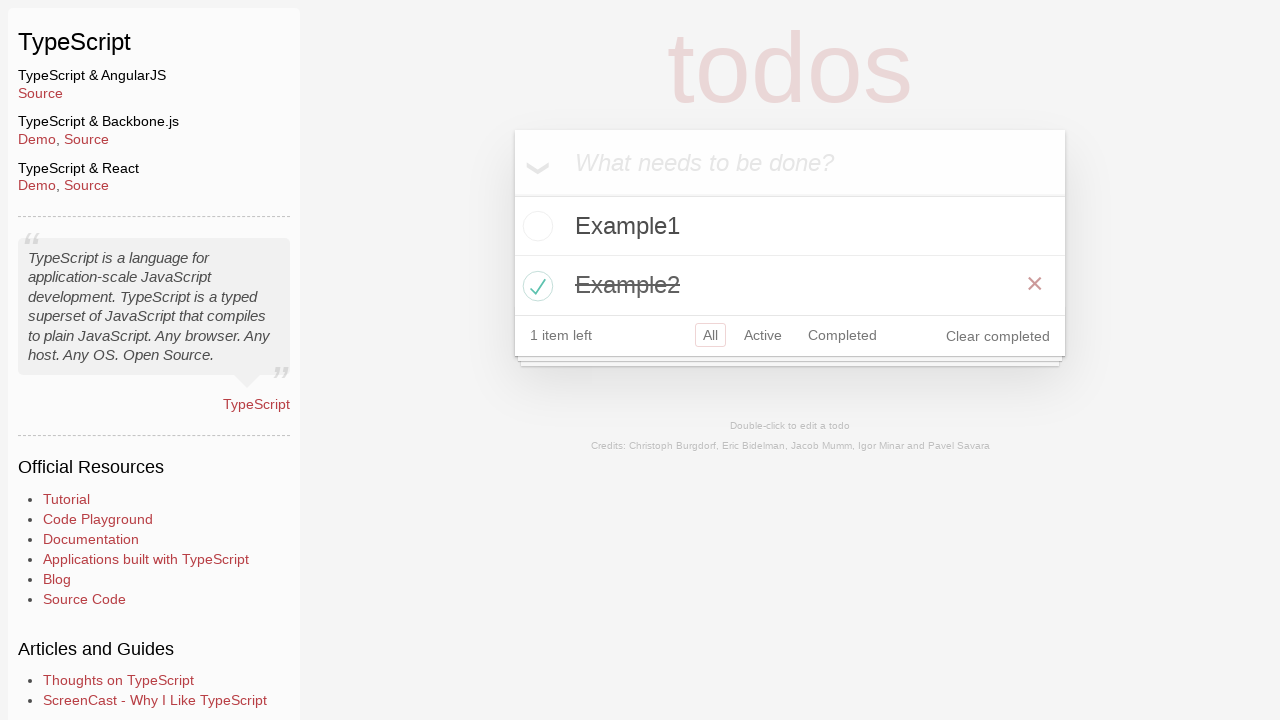

Clicked Completed filter button to show only completed todos at (842, 335) on a:has-text('Completed')
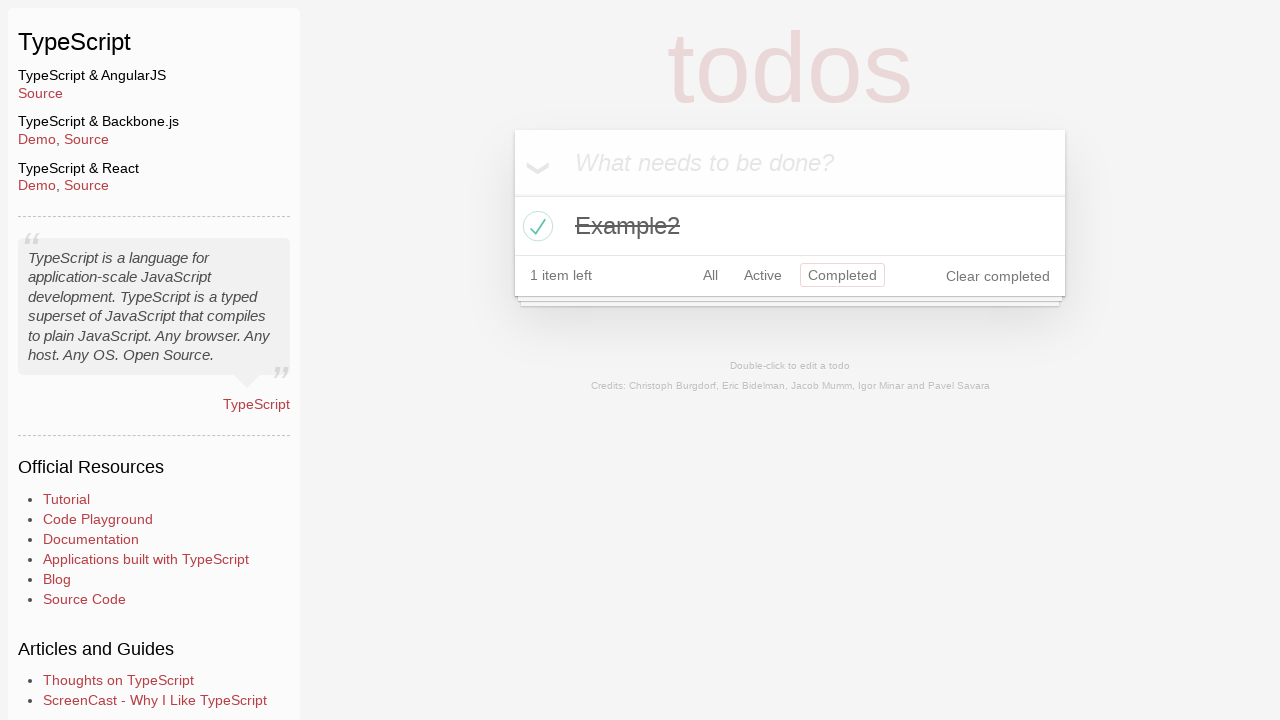

Completed todos list loaded and visible
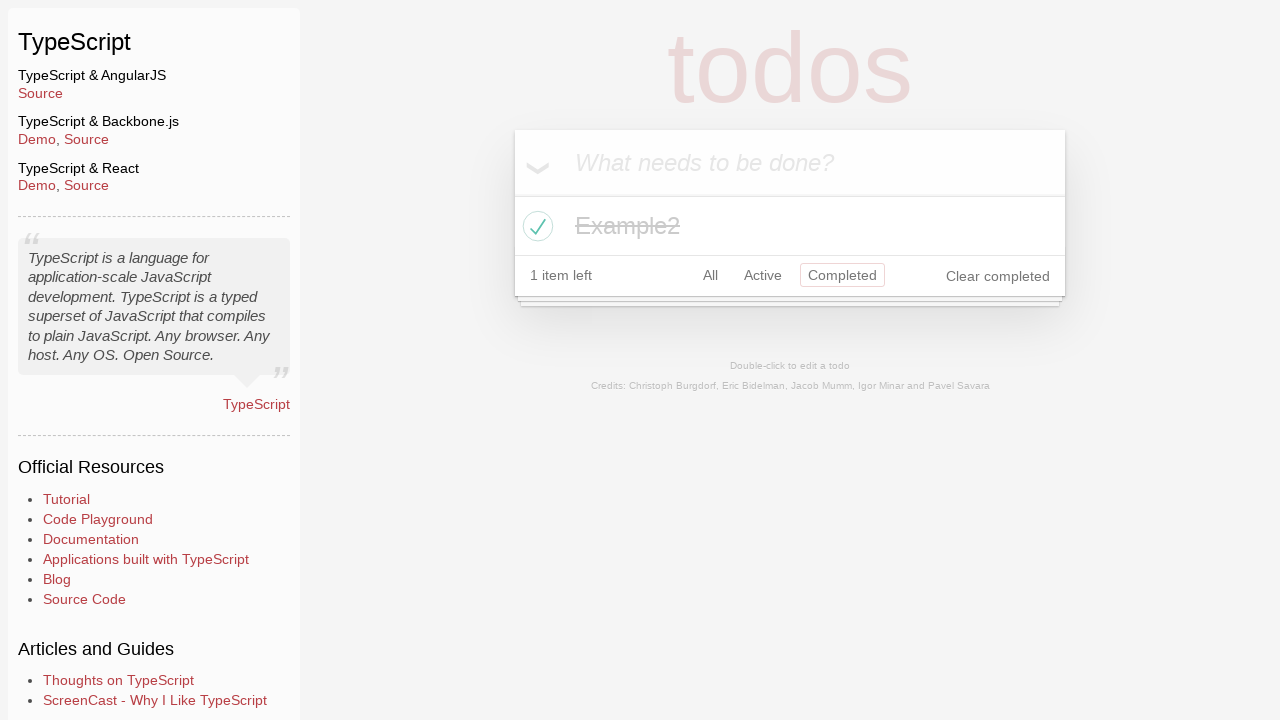

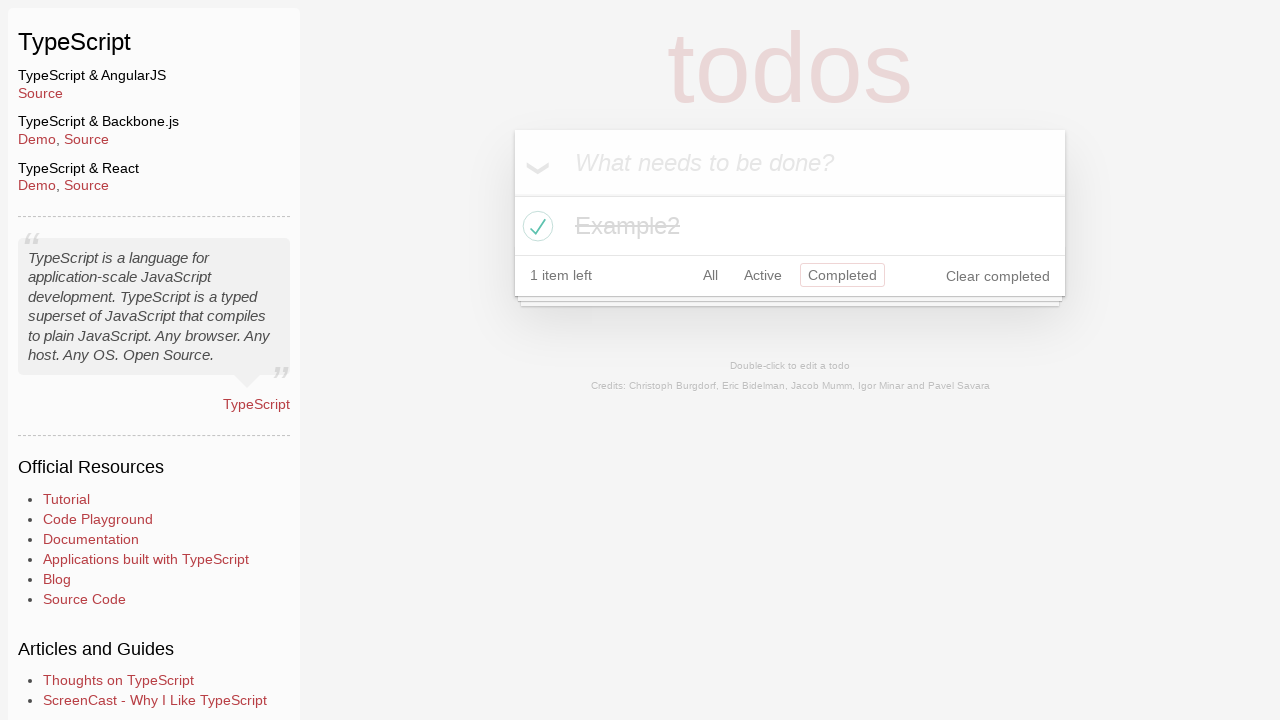